Tests form interaction by extracting a value from an element's custom attribute, performing a mathematical calculation, filling the result into an input field, checking a checkbox, selecting a radio button, and submitting the form.

Starting URL: http://suninjuly.github.io/get_attribute.html

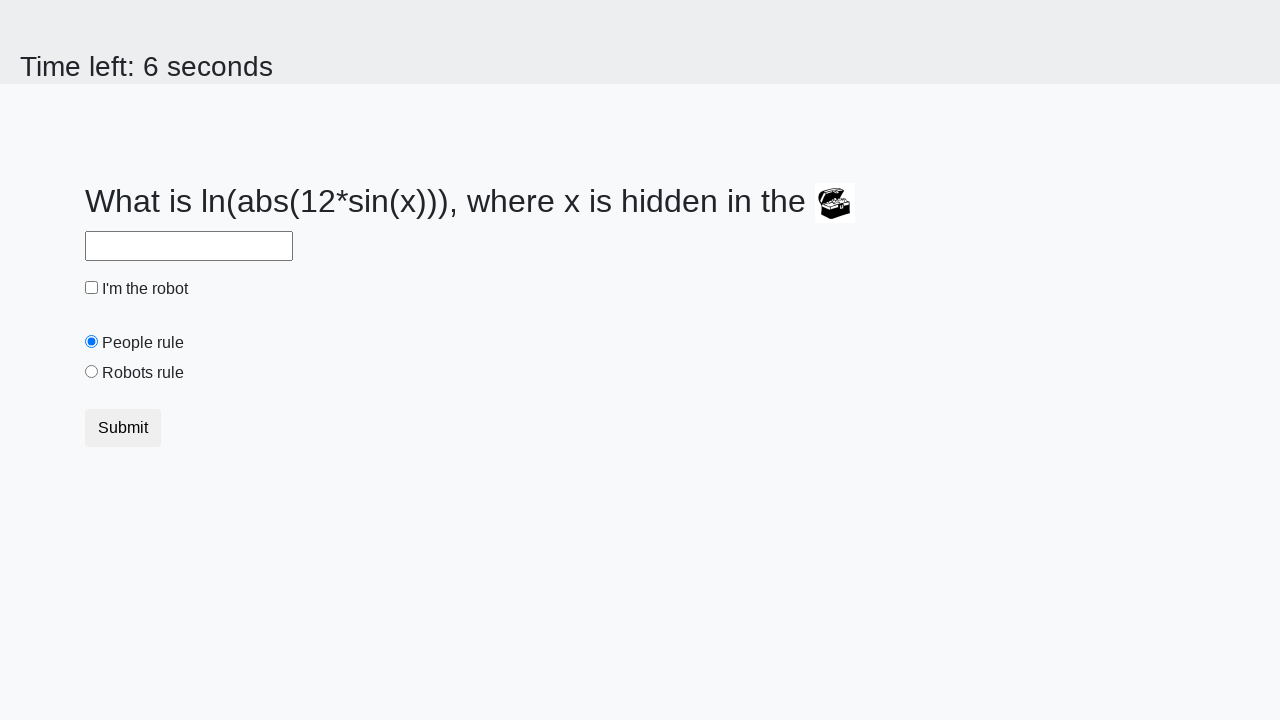

Located treasure element
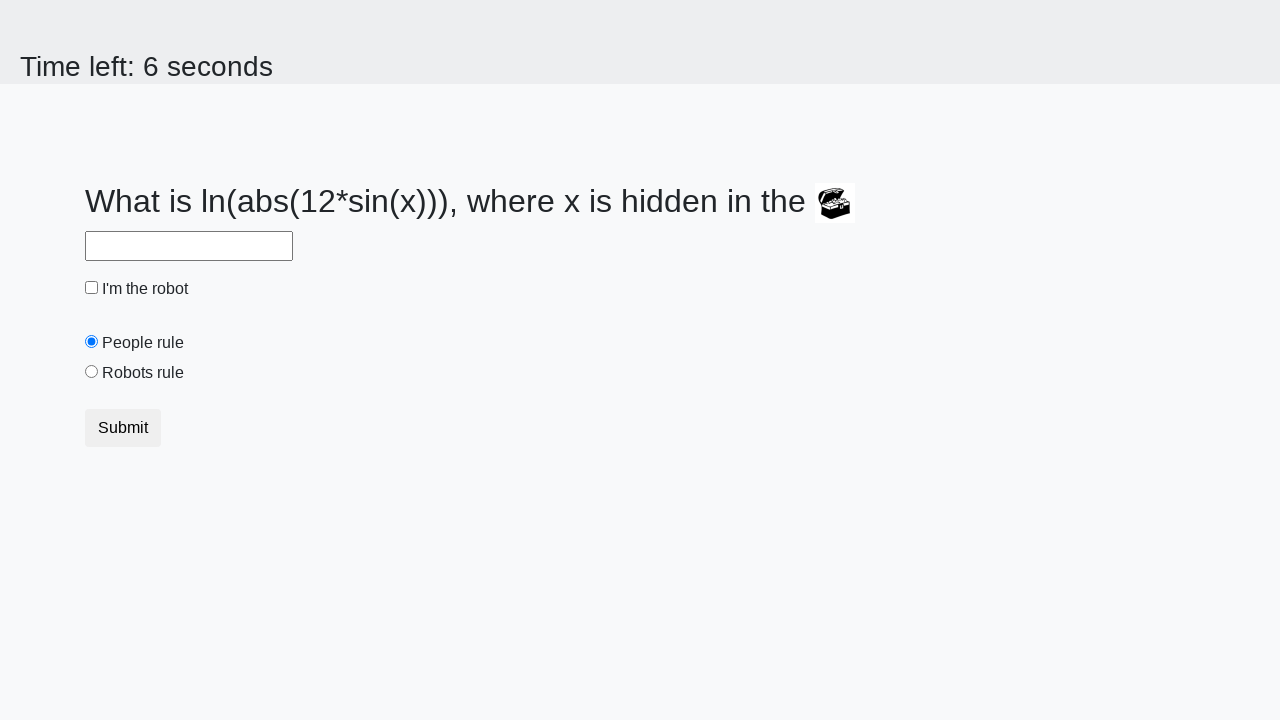

Extracted custom attribute 'valuex' from treasure element: 43
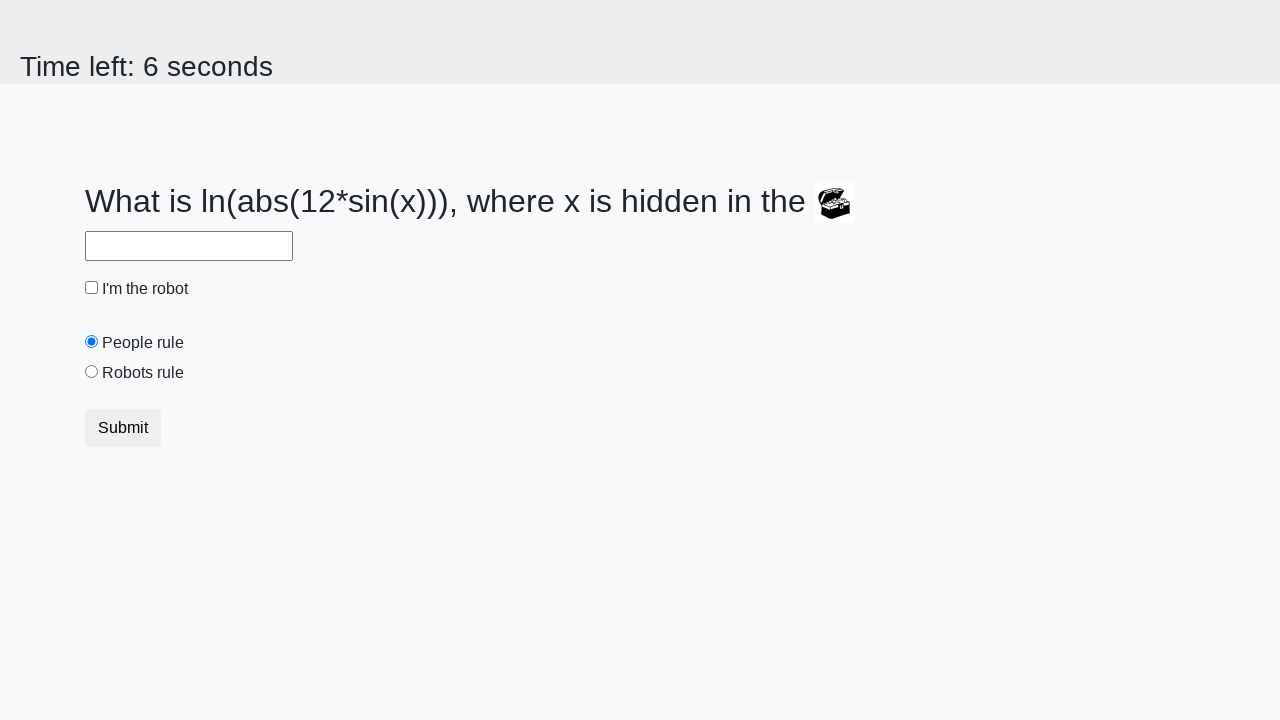

Calculated mathematical result: 2.3007130329368963
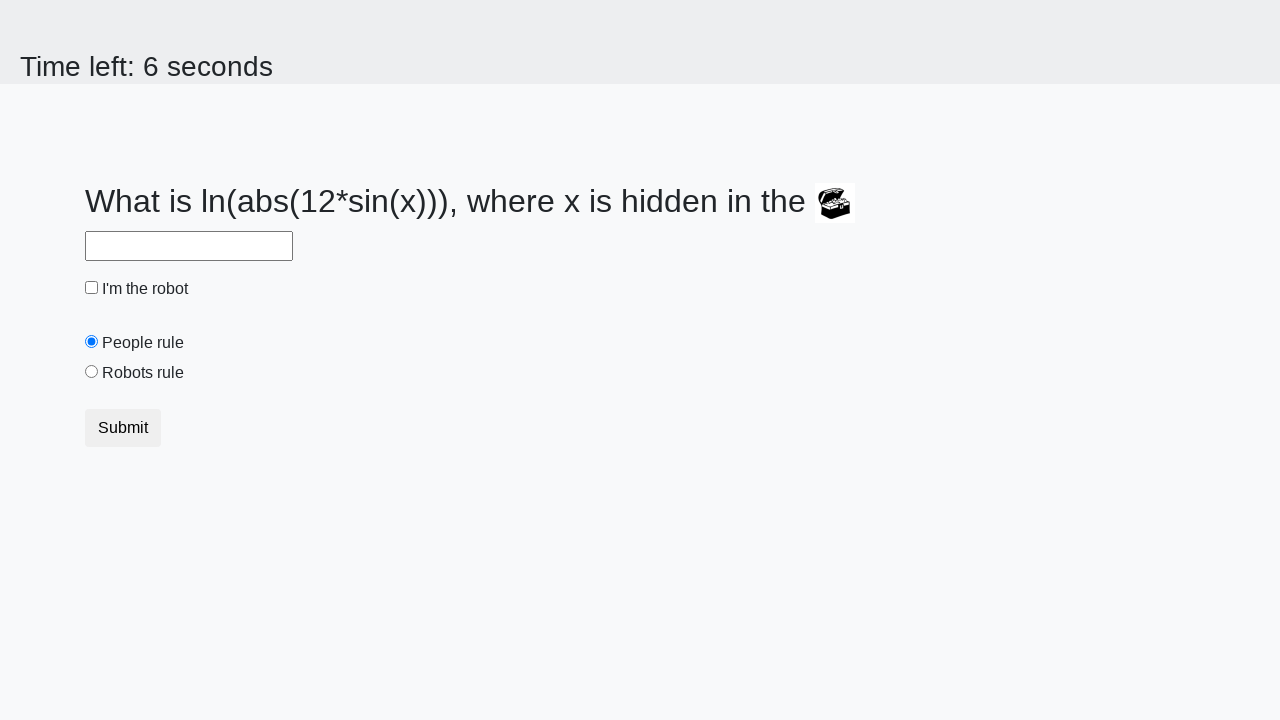

Filled answer field with calculated value: 2.3007130329368963 on #answer
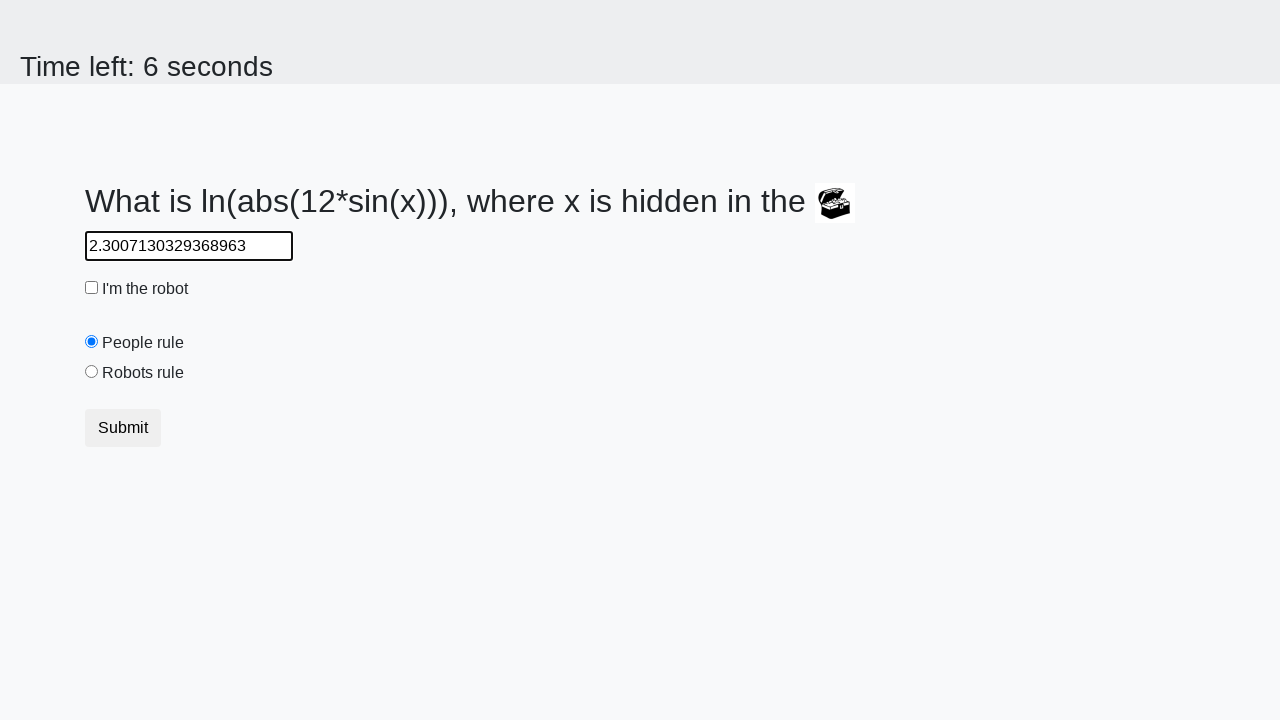

Checked the robot checkbox at (92, 288) on #robotCheckbox
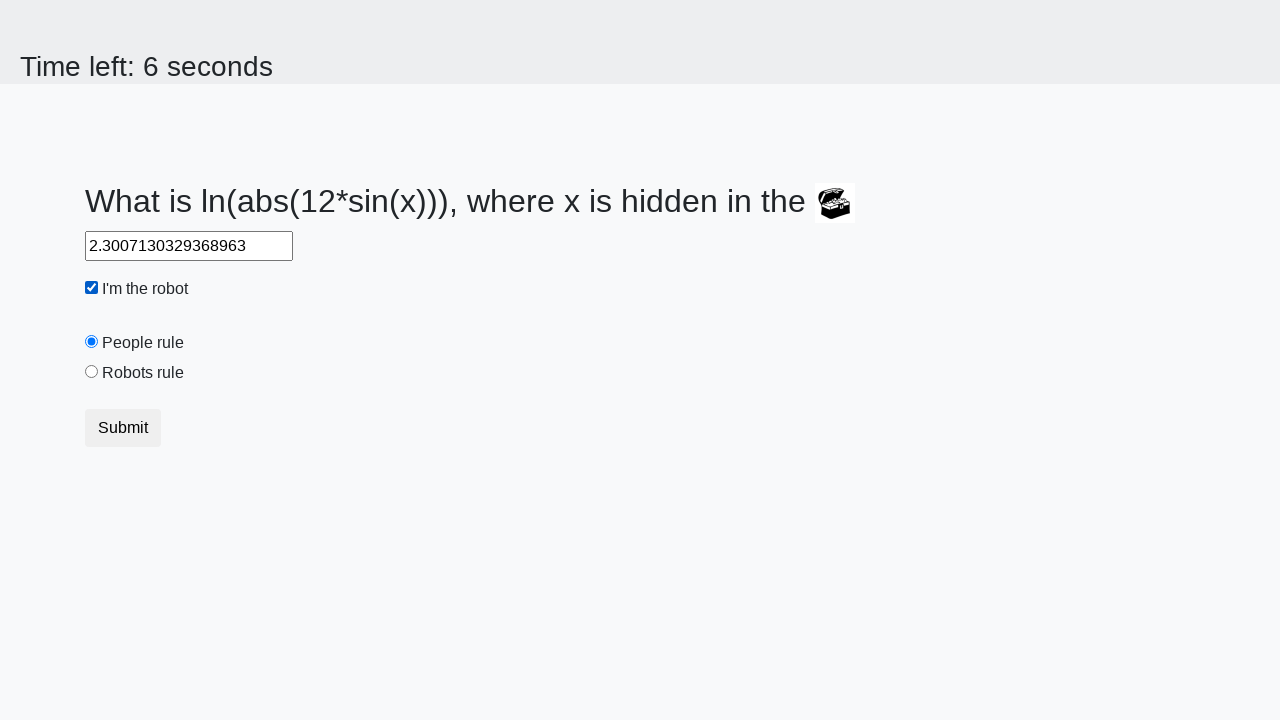

Selected the robots rule radio button at (92, 372) on #robotsRule
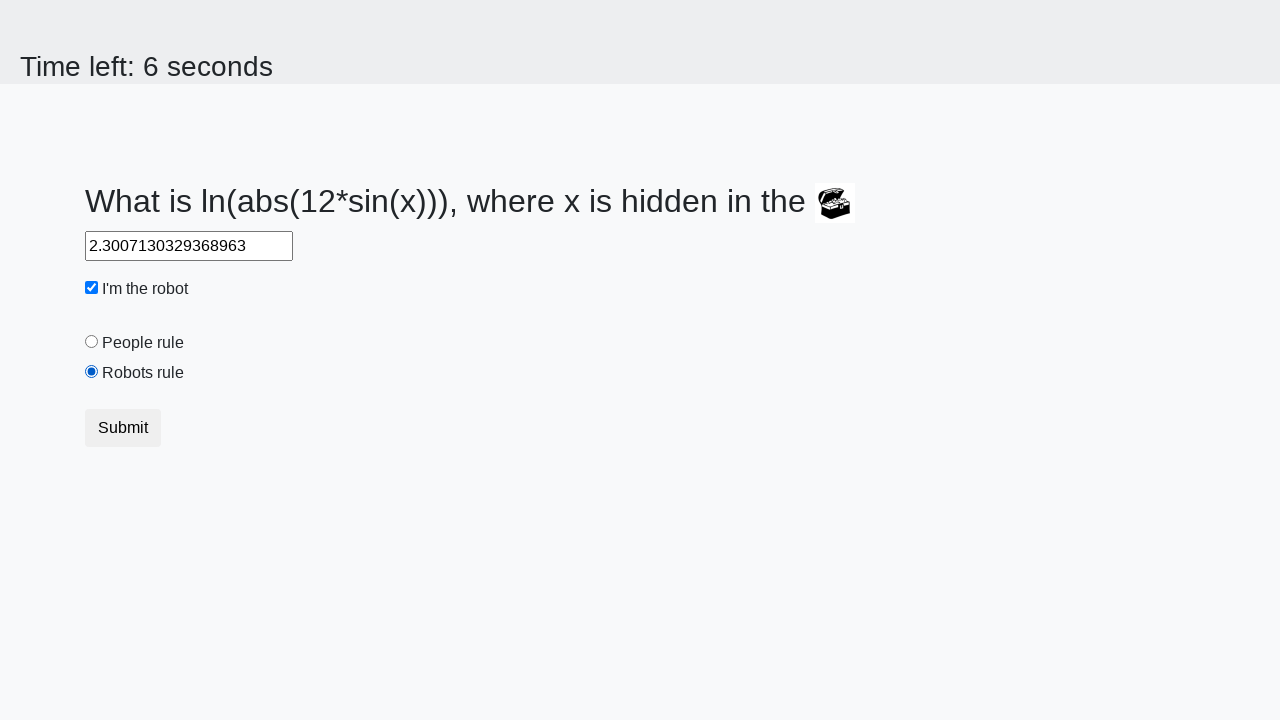

Clicked the submit button at (123, 428) on button
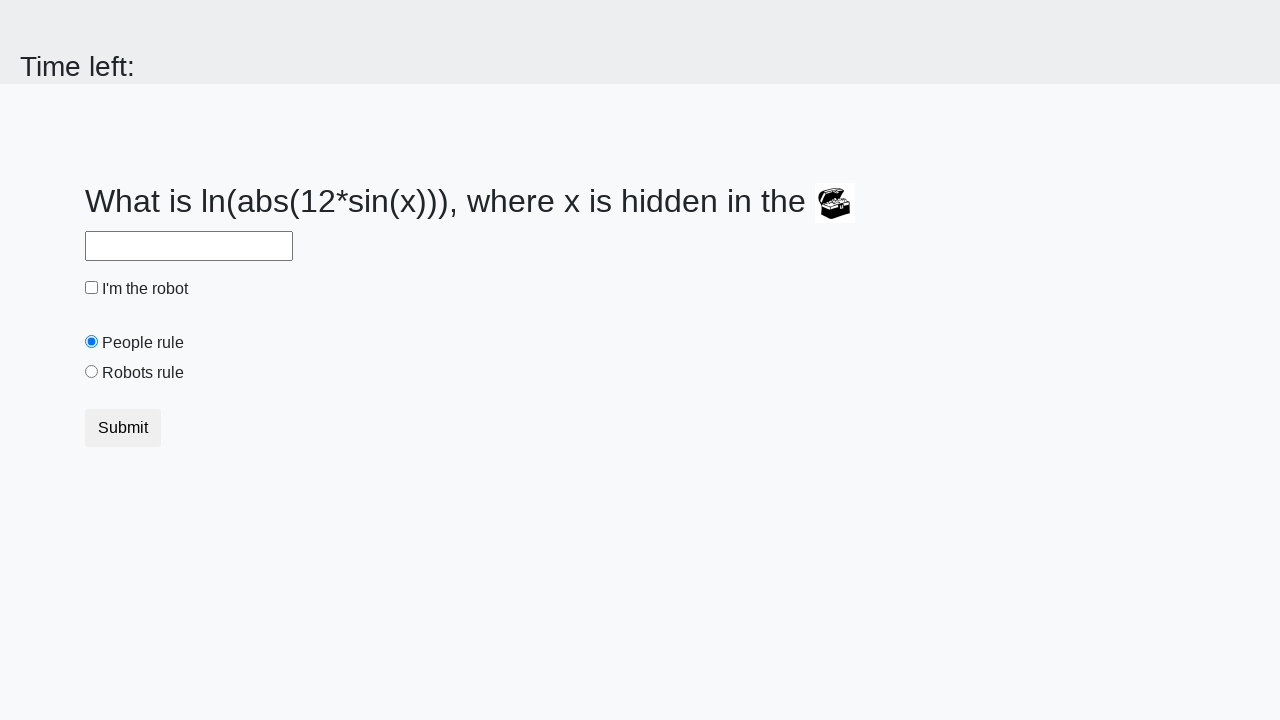

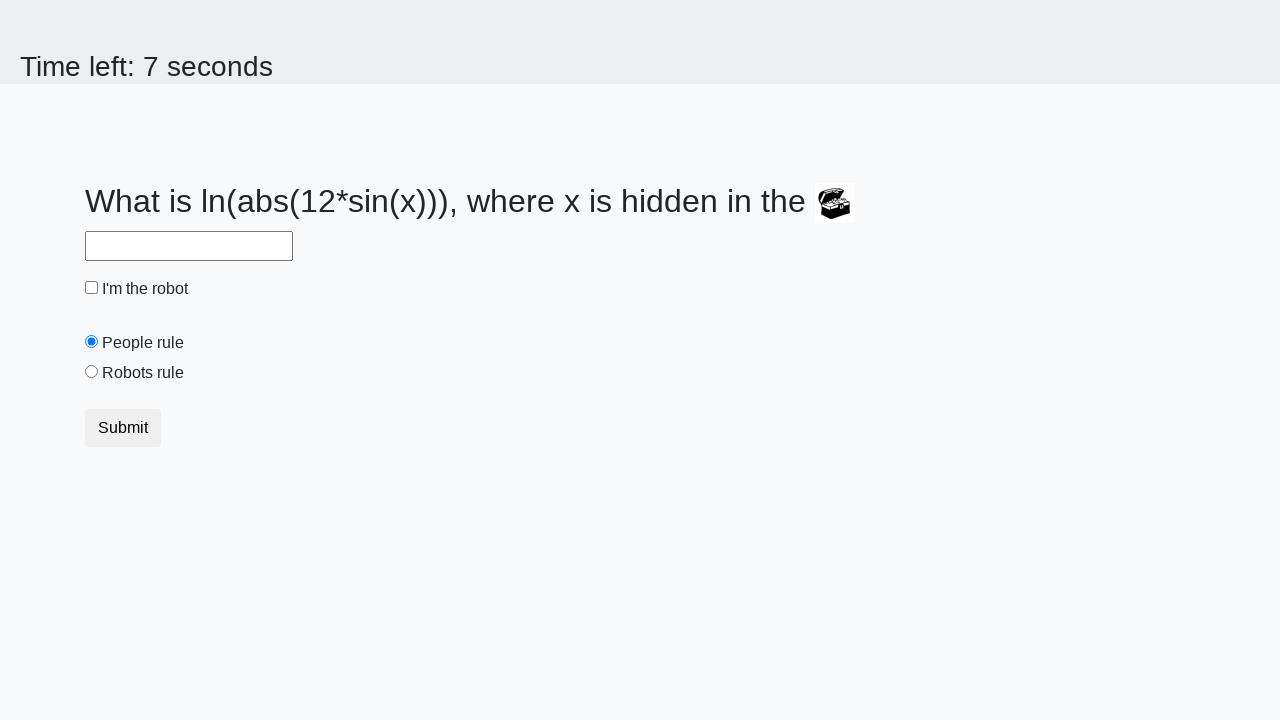